Tests addition operation (1+1=2) on the basic calculator with integer checkbox enabled

Starting URL: https://testsheepnz.github.io/BasicCalculator

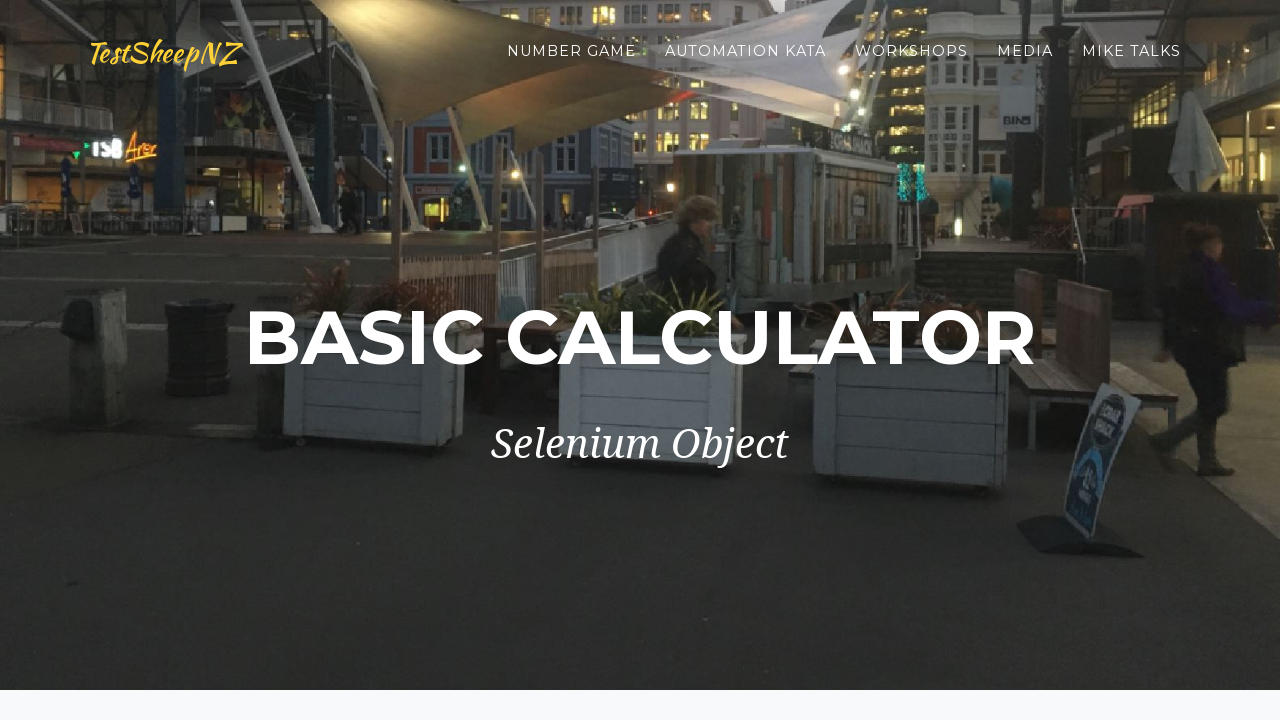

Navigated to Basic Calculator application
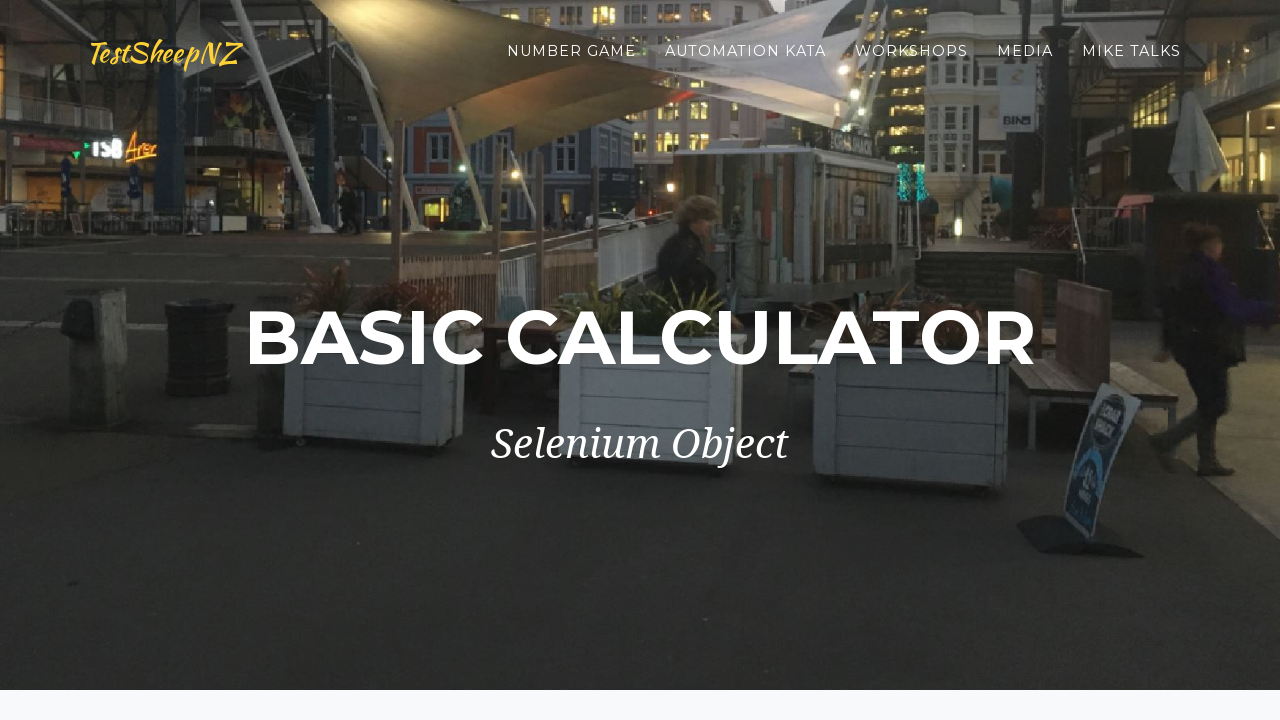

Selected build version 0 on #selectBuild
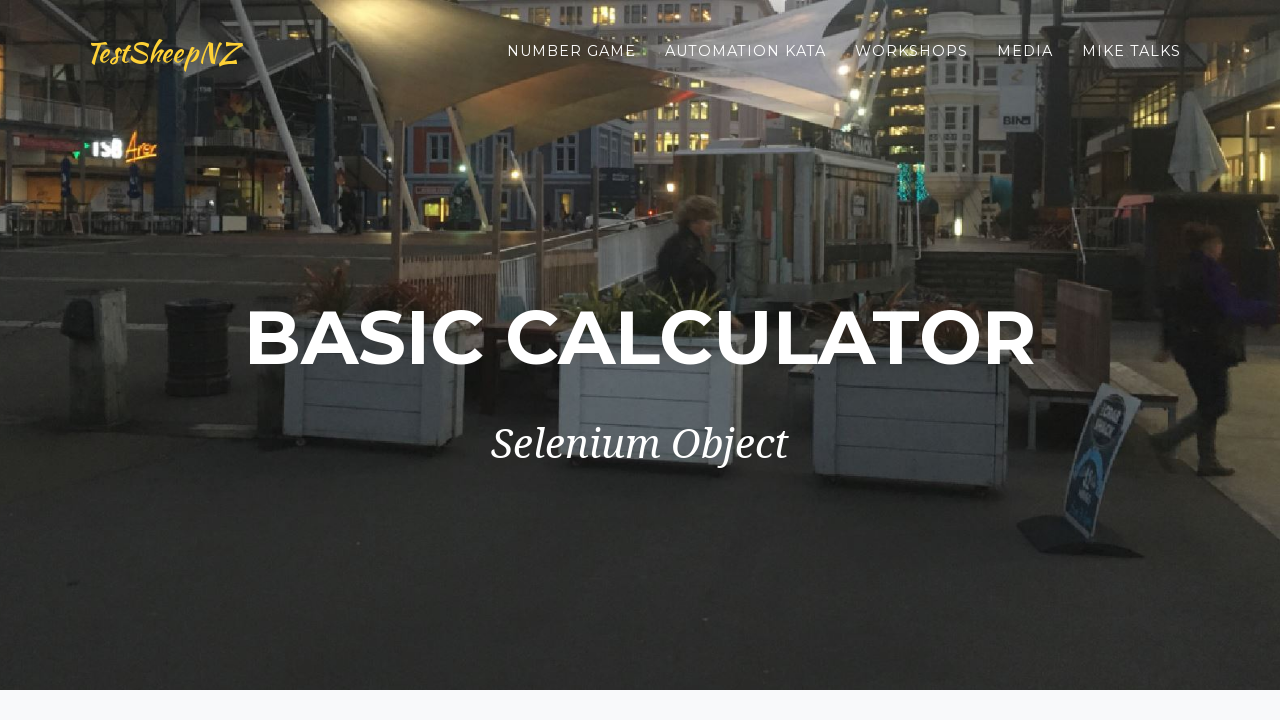

Enabled integer checkbox at (376, 428) on #integerSelect
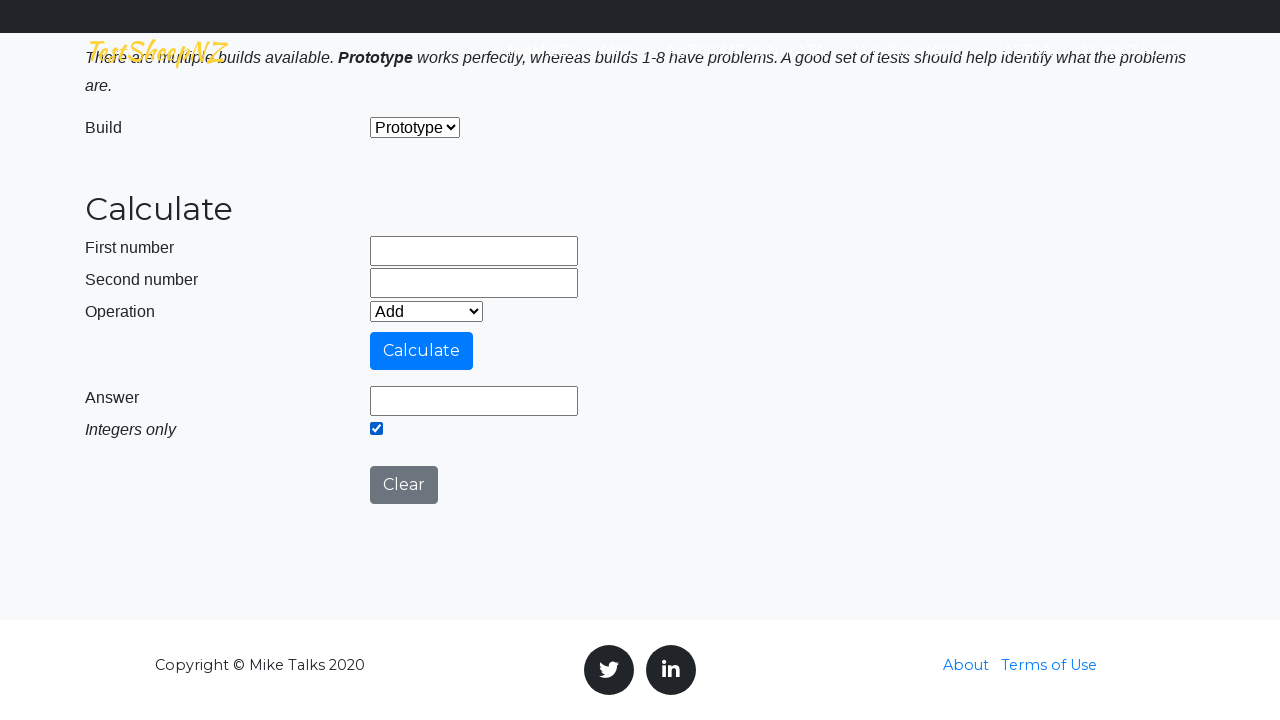

Entered 1 in first number field on #number1Field
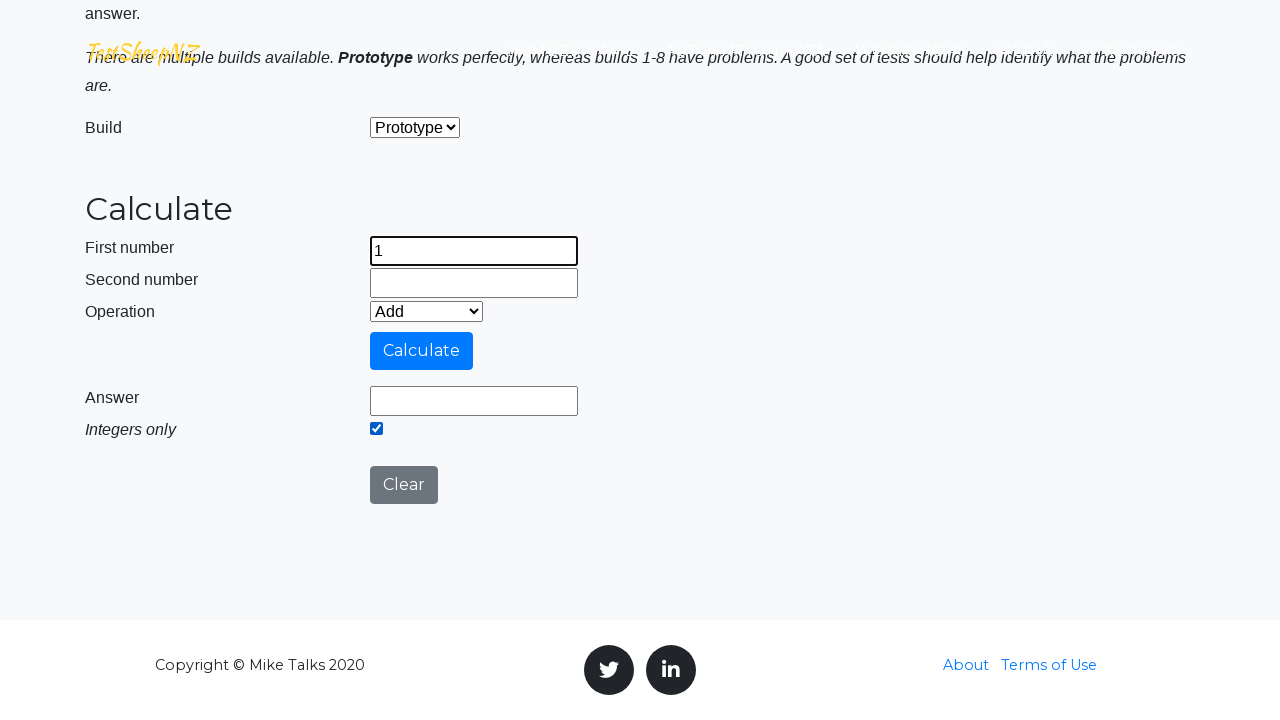

Entered 1 in second number field on #number2Field
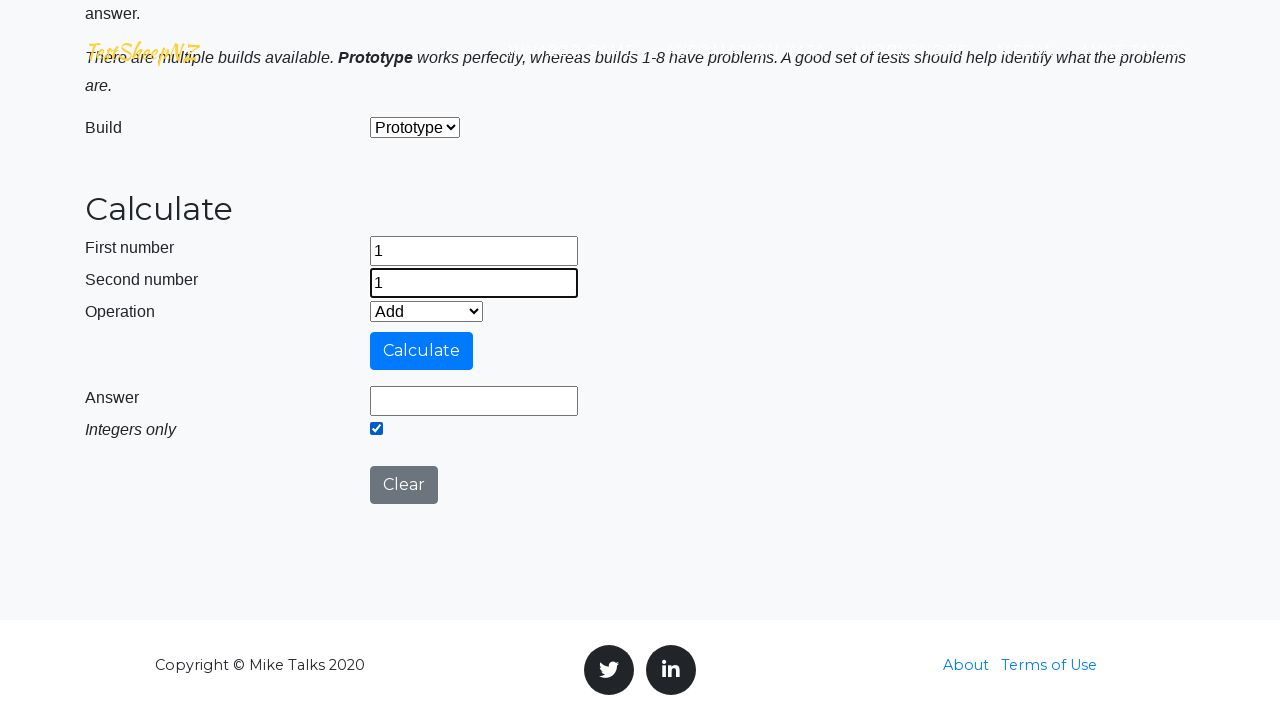

Selected addition operation on #selectOperationDropdown
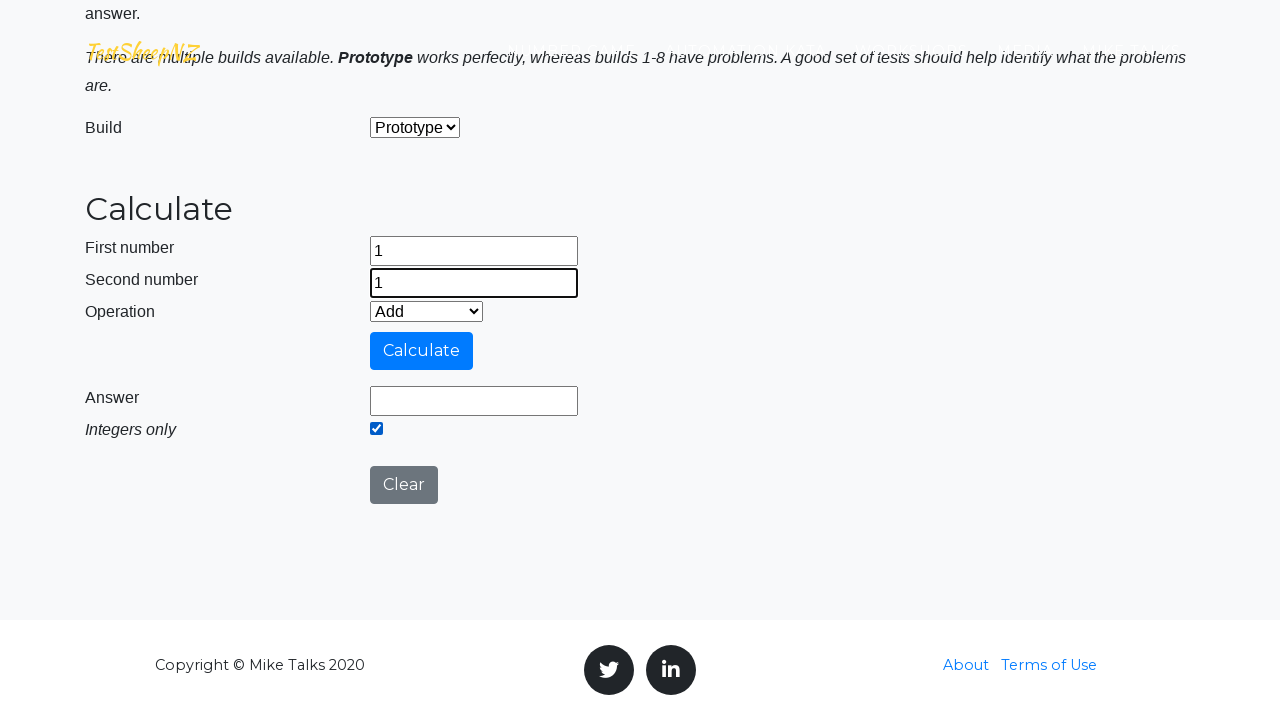

Clicked calculate button to perform 1+1 operation at (422, 351) on #calculateButton
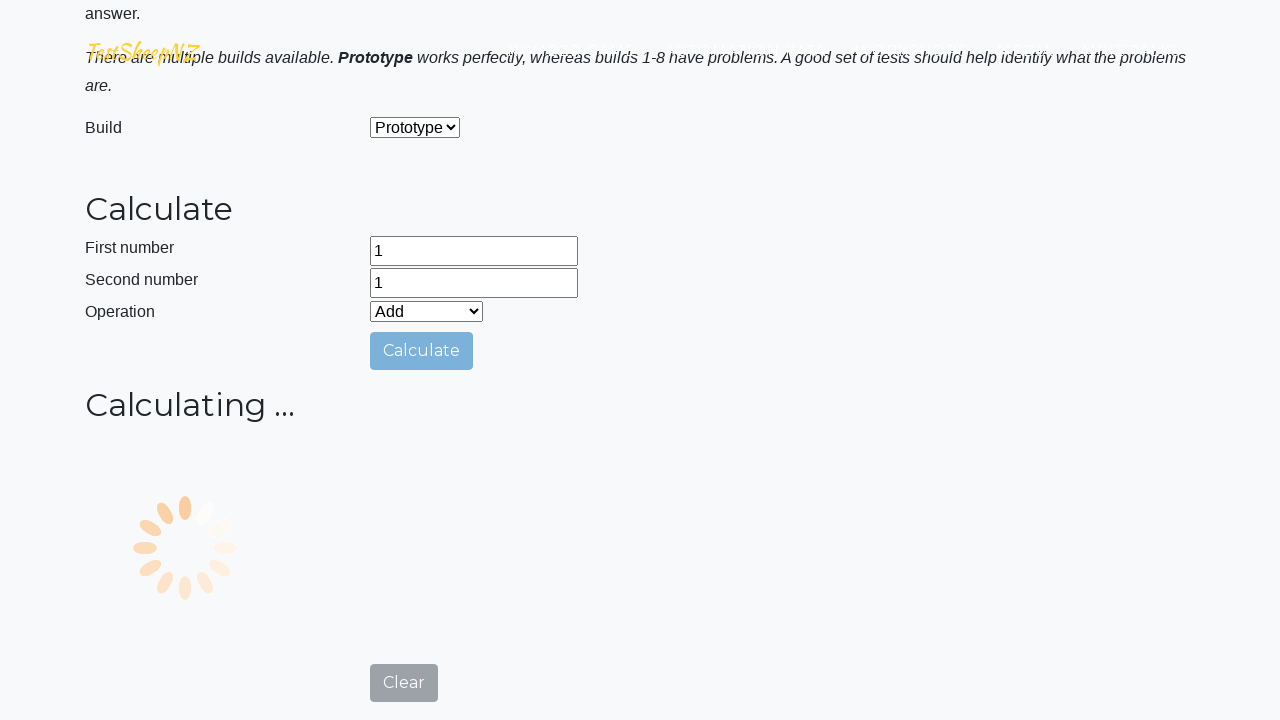

Clicked clear button to reset calculator at (404, 485) on #clearButton
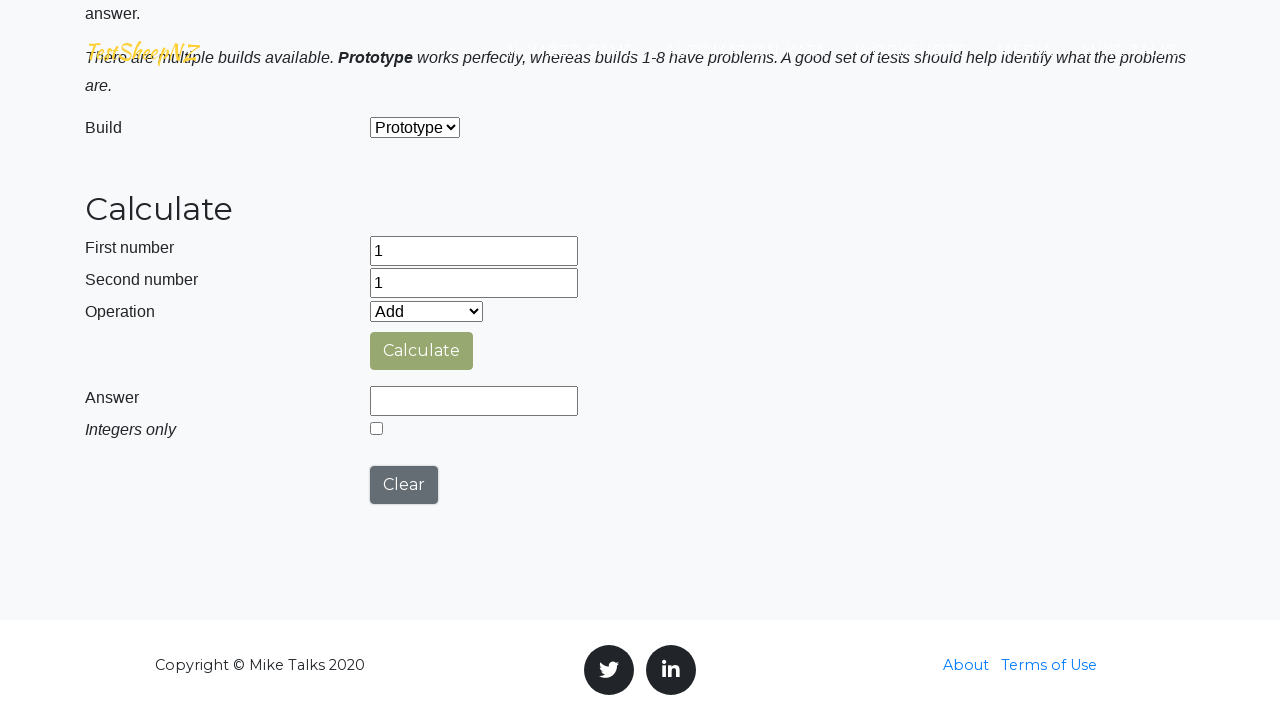

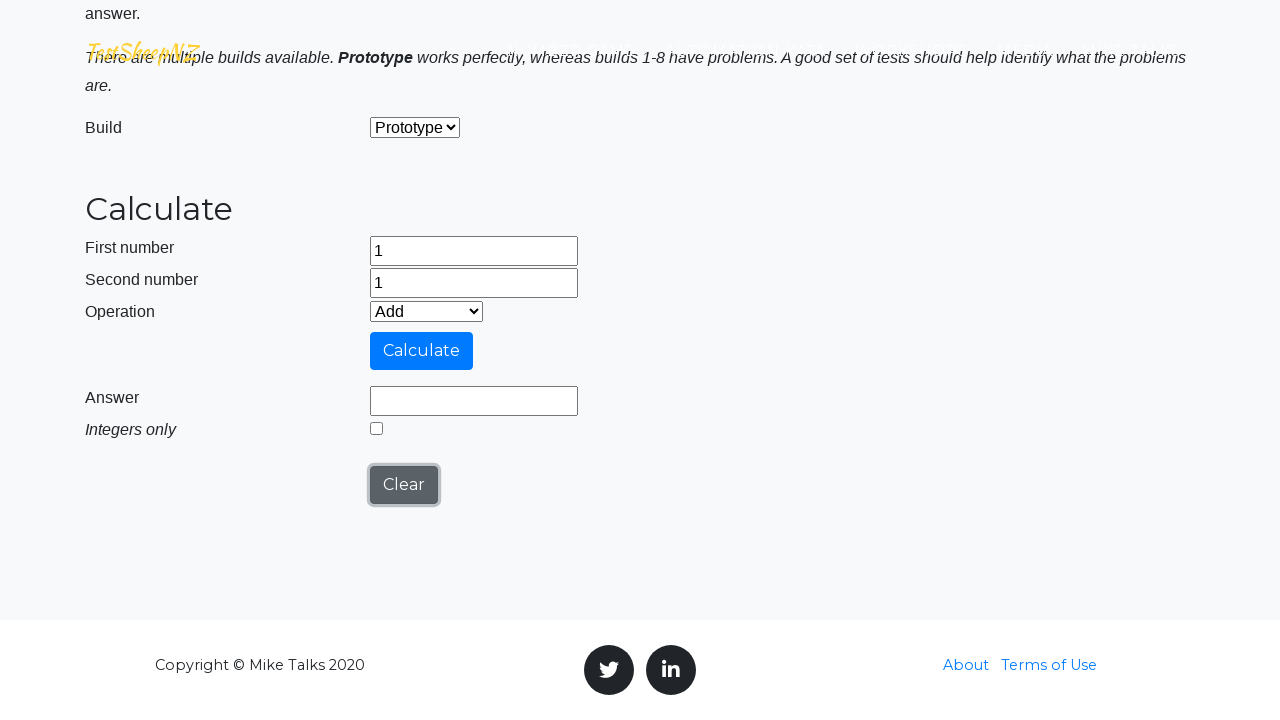